Tests character deletion functionality by entering a name, clicking delete button 8 times, and verifying the "Deleted" message appears

Starting URL: https://claruswaysda.github.io/deleteChars.html

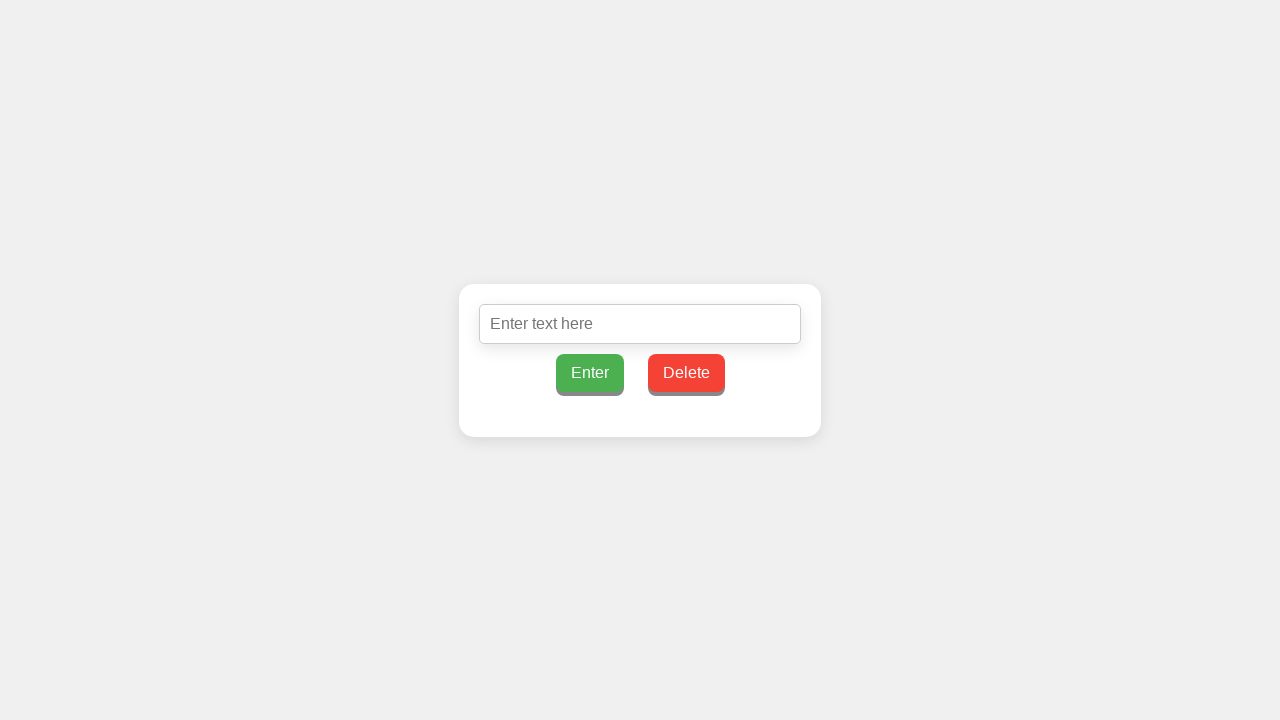

Filled input field with 'John Doe' on #inputText
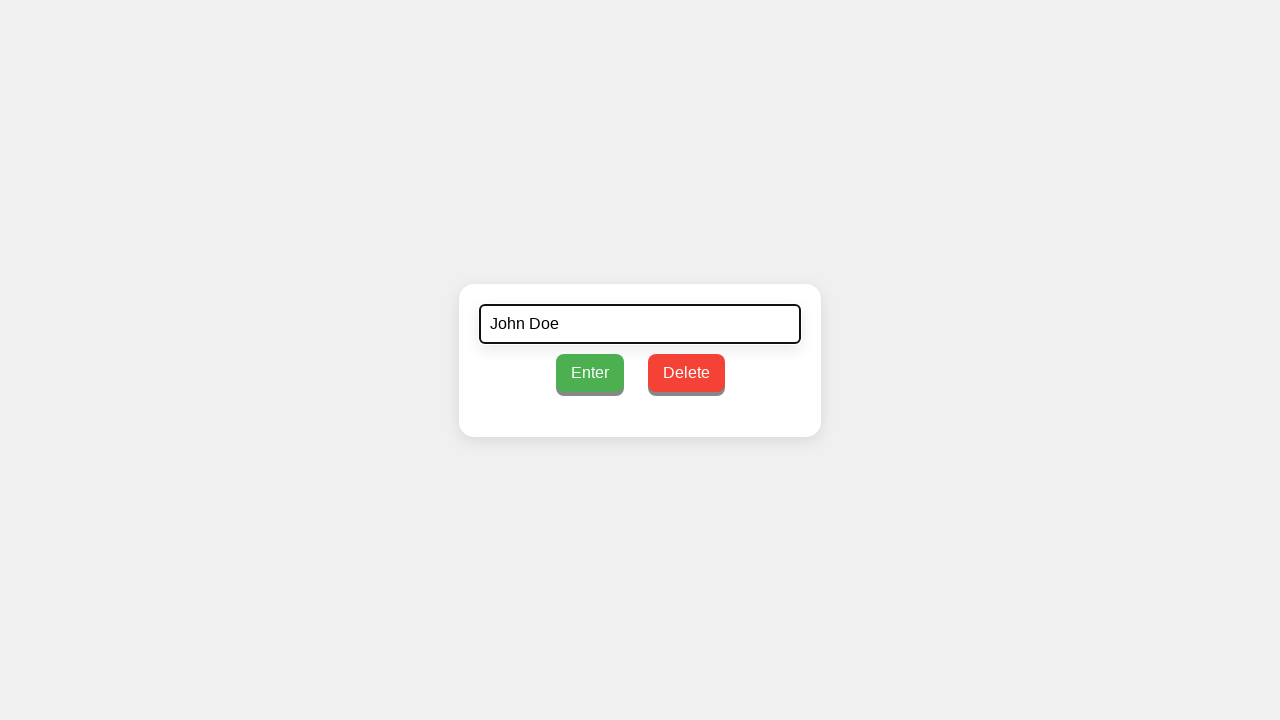

Clicked enter button to submit name at (590, 372) on #enterButton
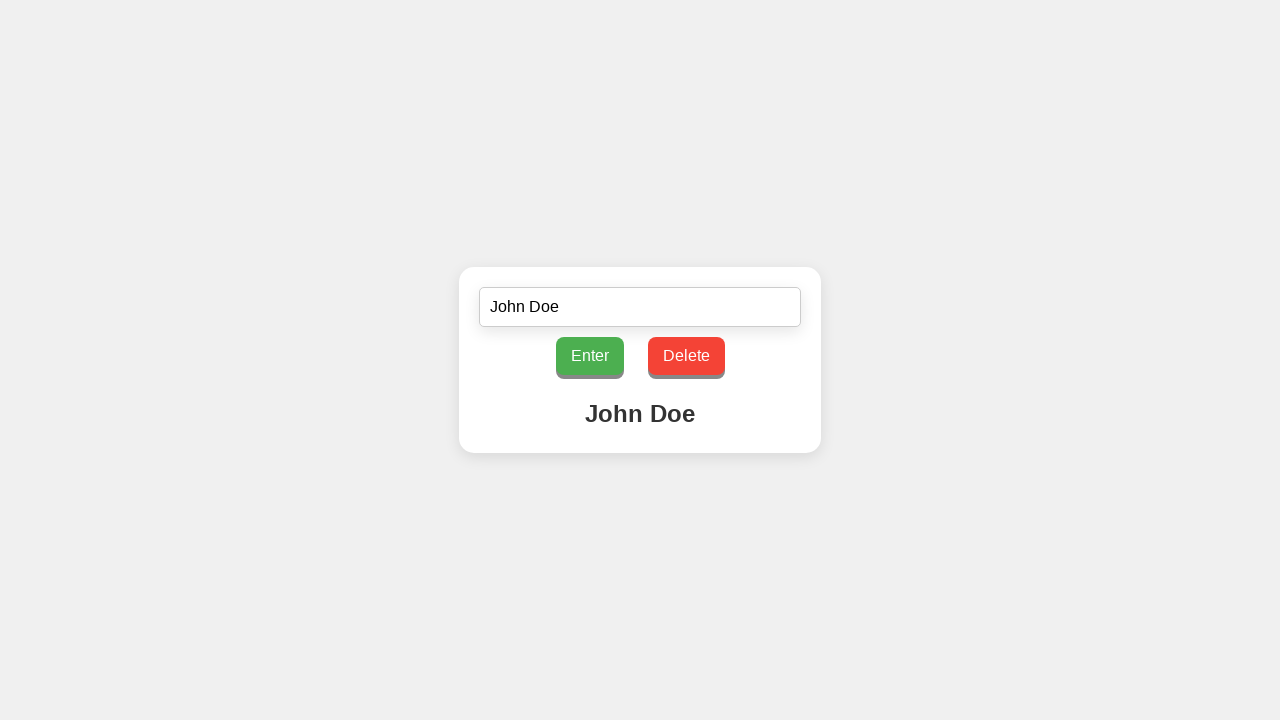

Clicked delete button (iteration 1 of 8) at (686, 356) on #deleteButton
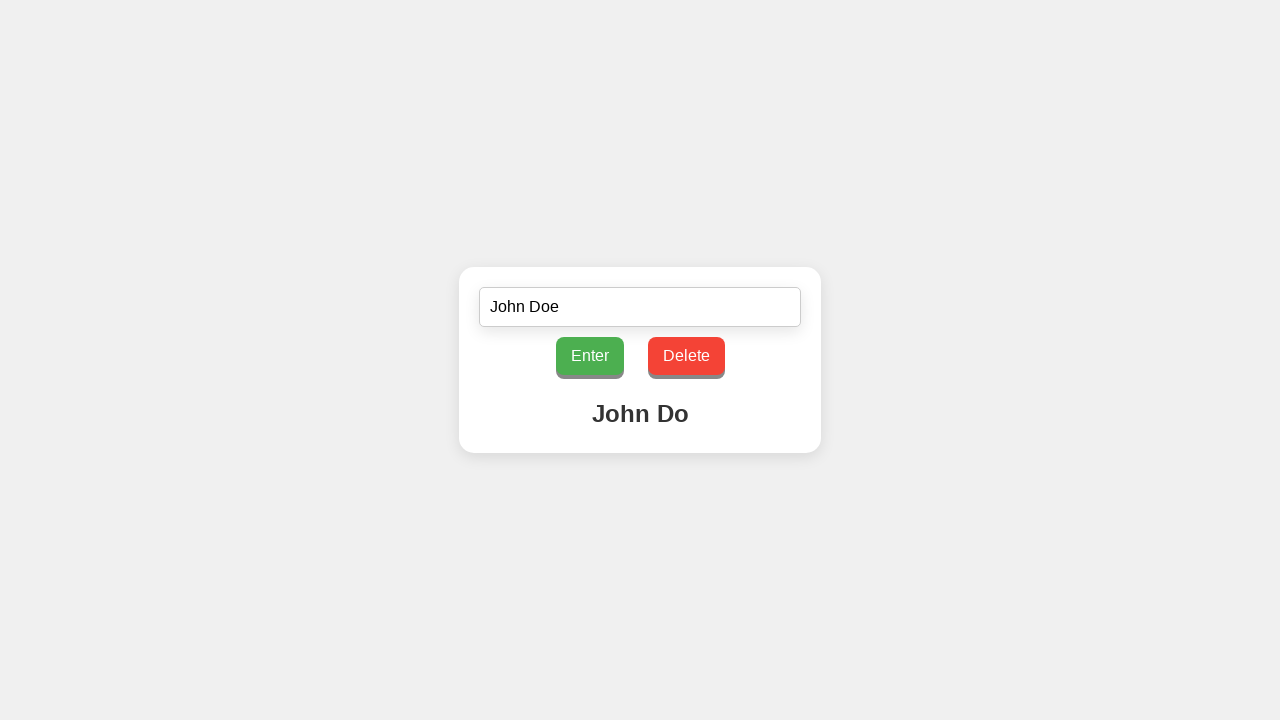

Clicked delete button (iteration 2 of 8) at (686, 356) on #deleteButton
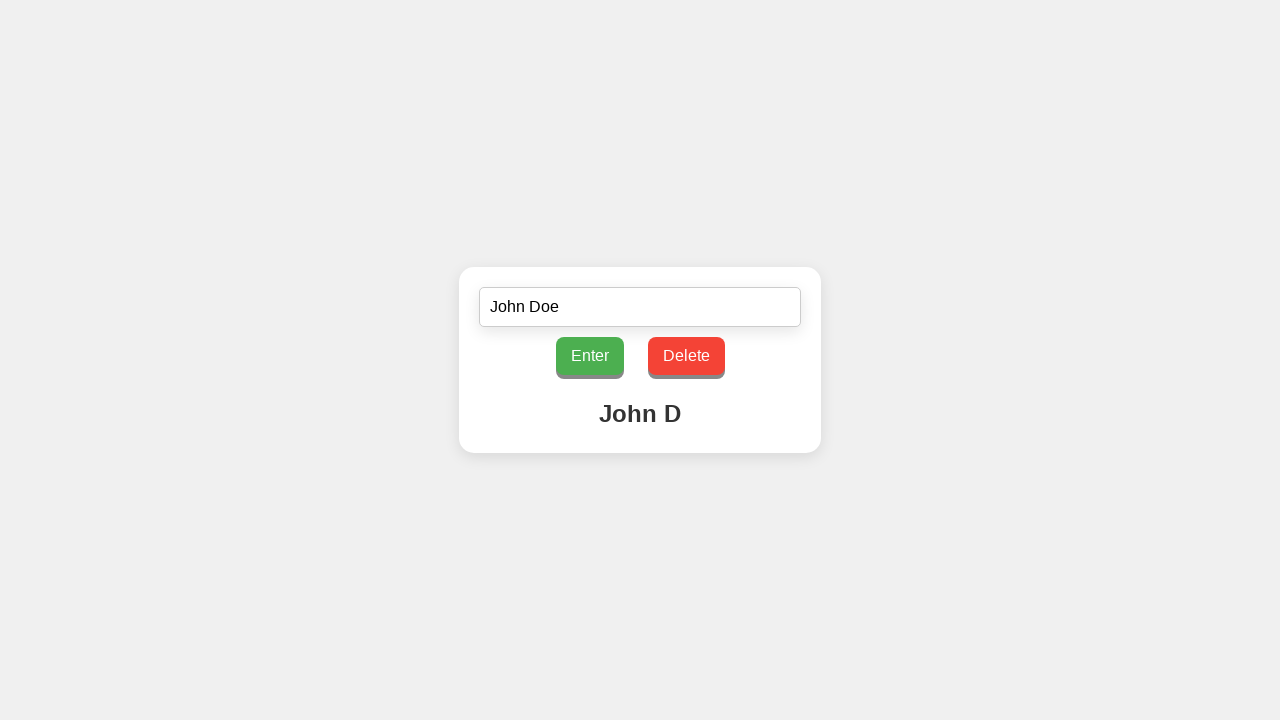

Clicked delete button (iteration 3 of 8) at (686, 356) on #deleteButton
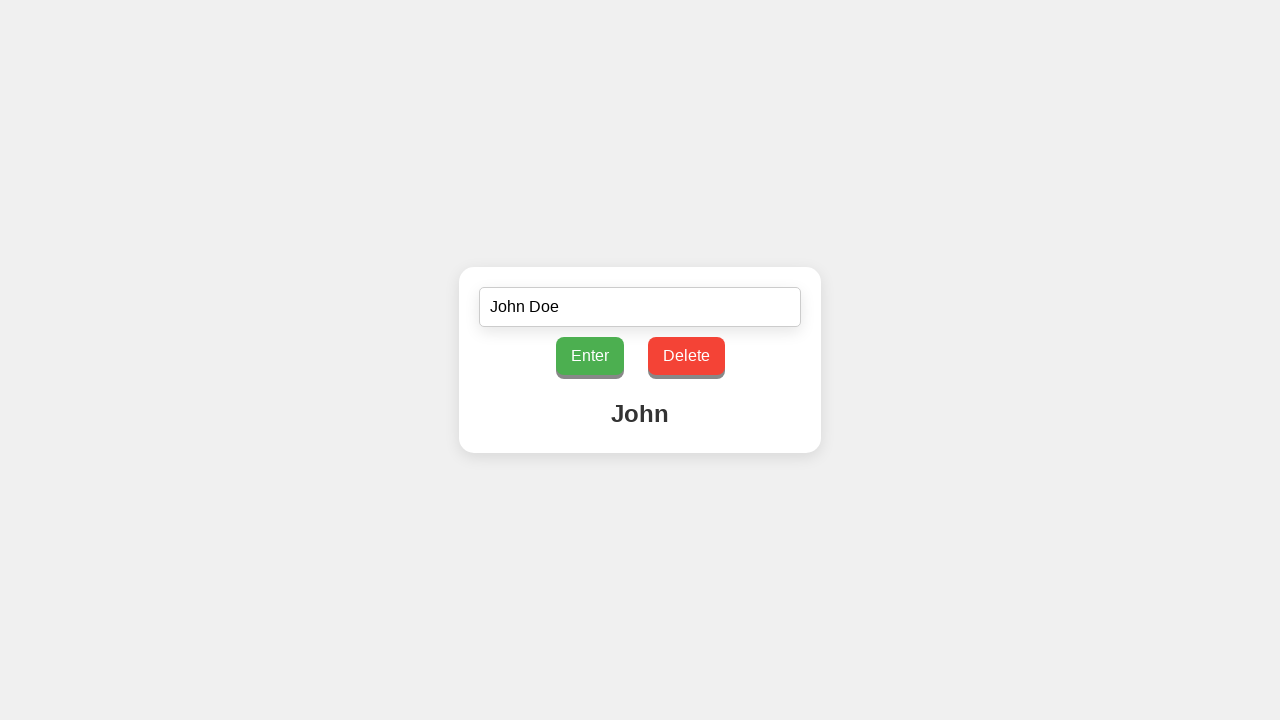

Clicked delete button (iteration 4 of 8) at (686, 356) on #deleteButton
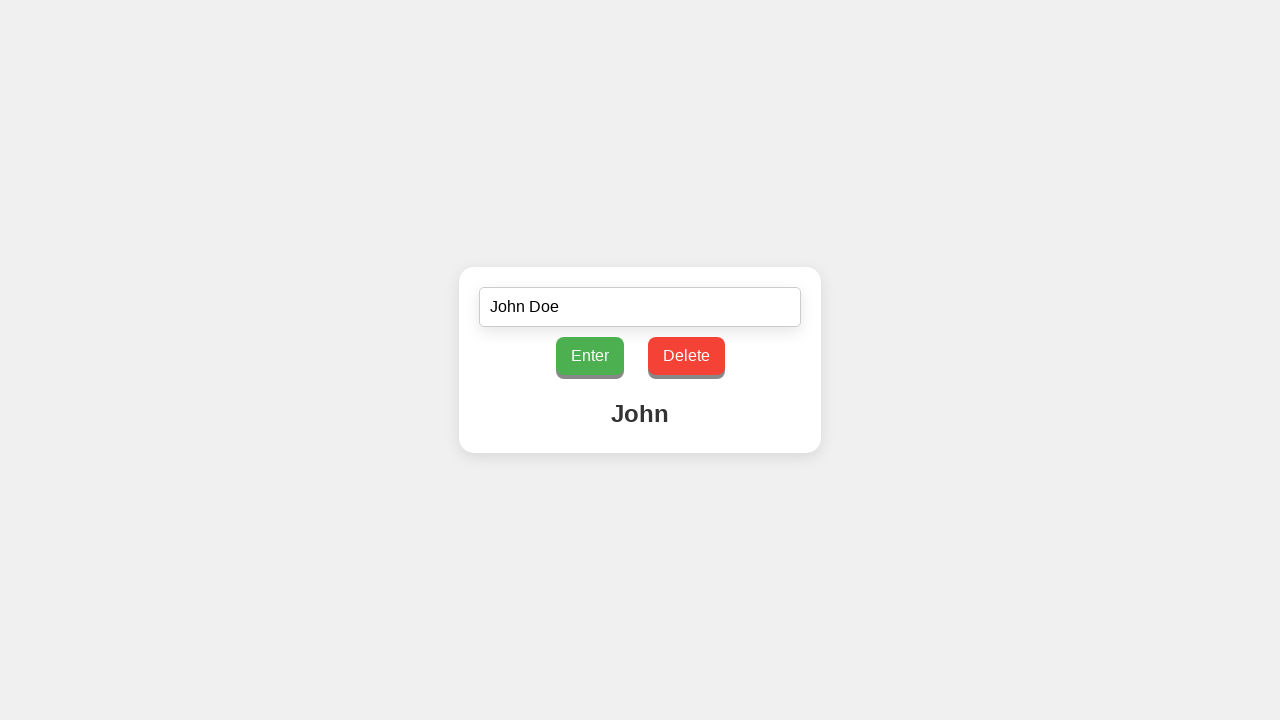

Clicked delete button (iteration 5 of 8) at (686, 356) on #deleteButton
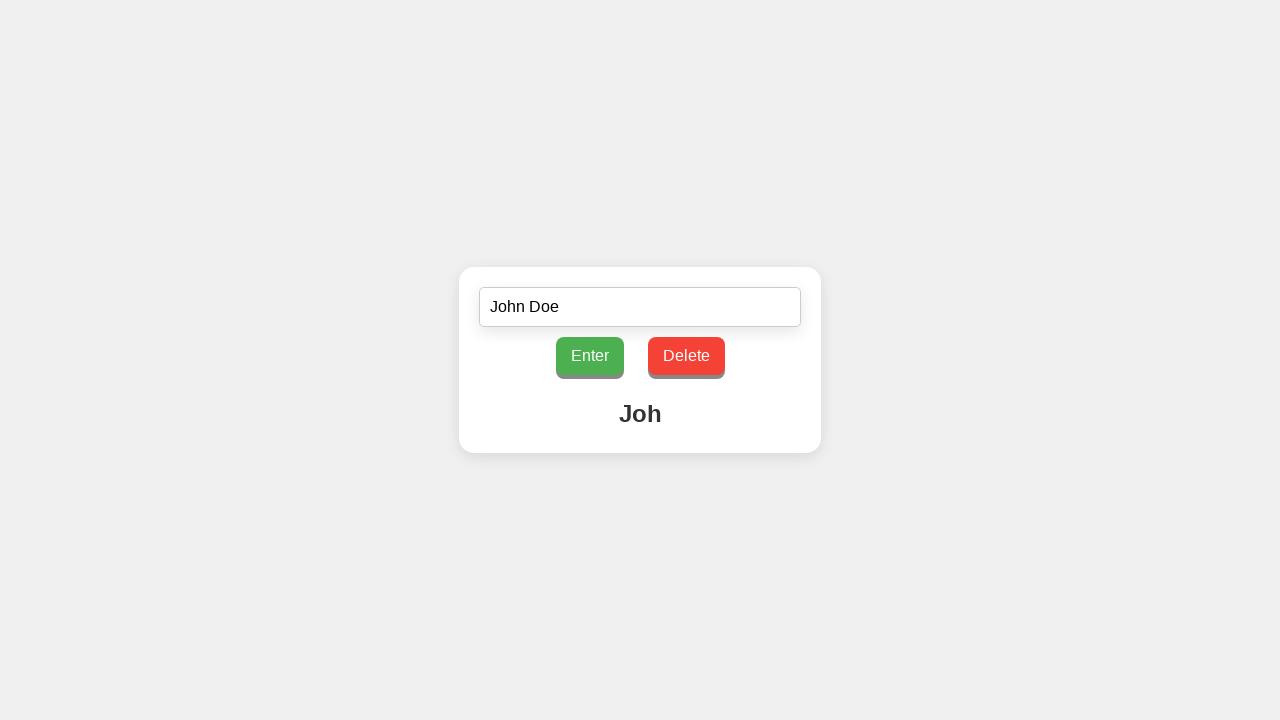

Clicked delete button (iteration 6 of 8) at (686, 356) on #deleteButton
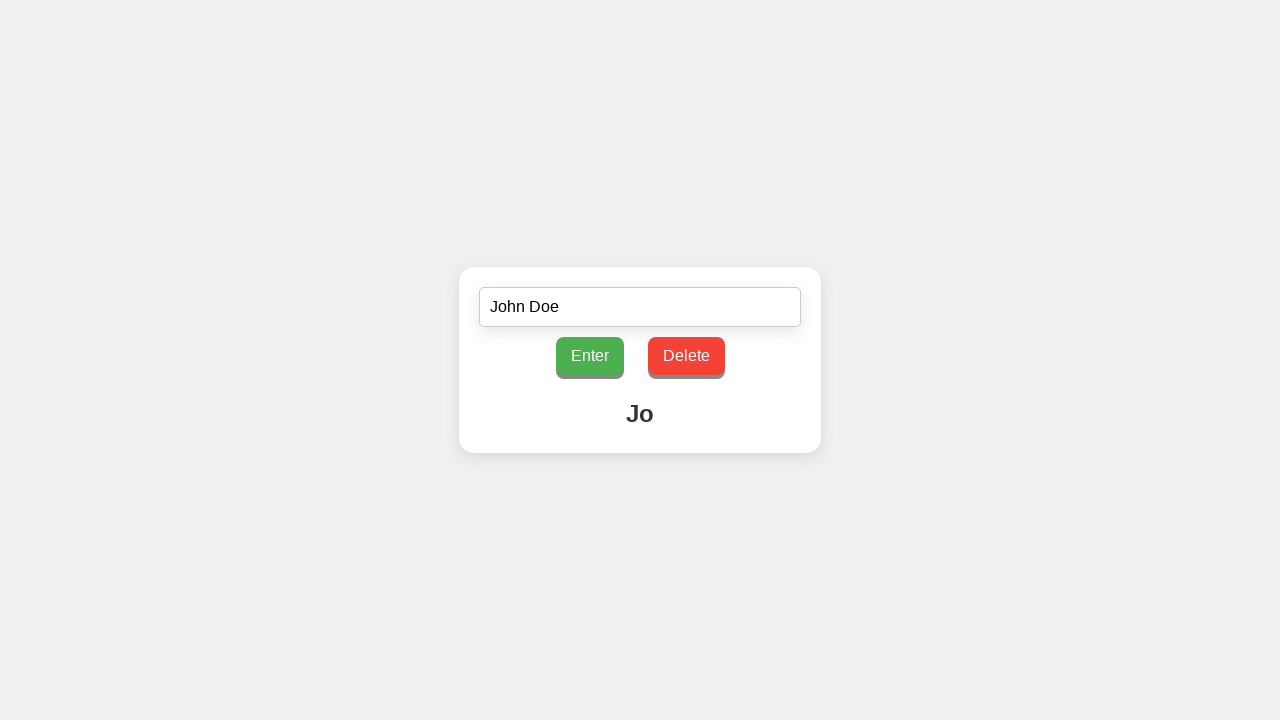

Clicked delete button (iteration 7 of 8) at (686, 356) on #deleteButton
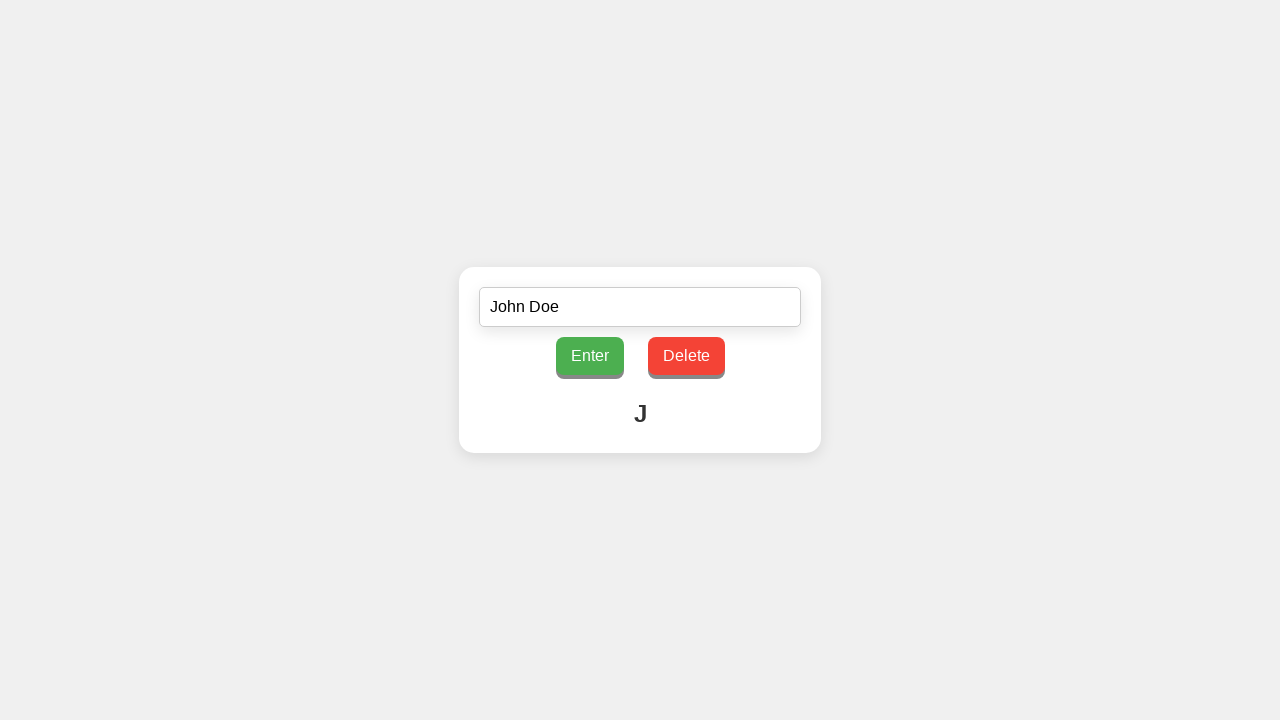

Clicked delete button (iteration 8 of 8) at (686, 356) on #deleteButton
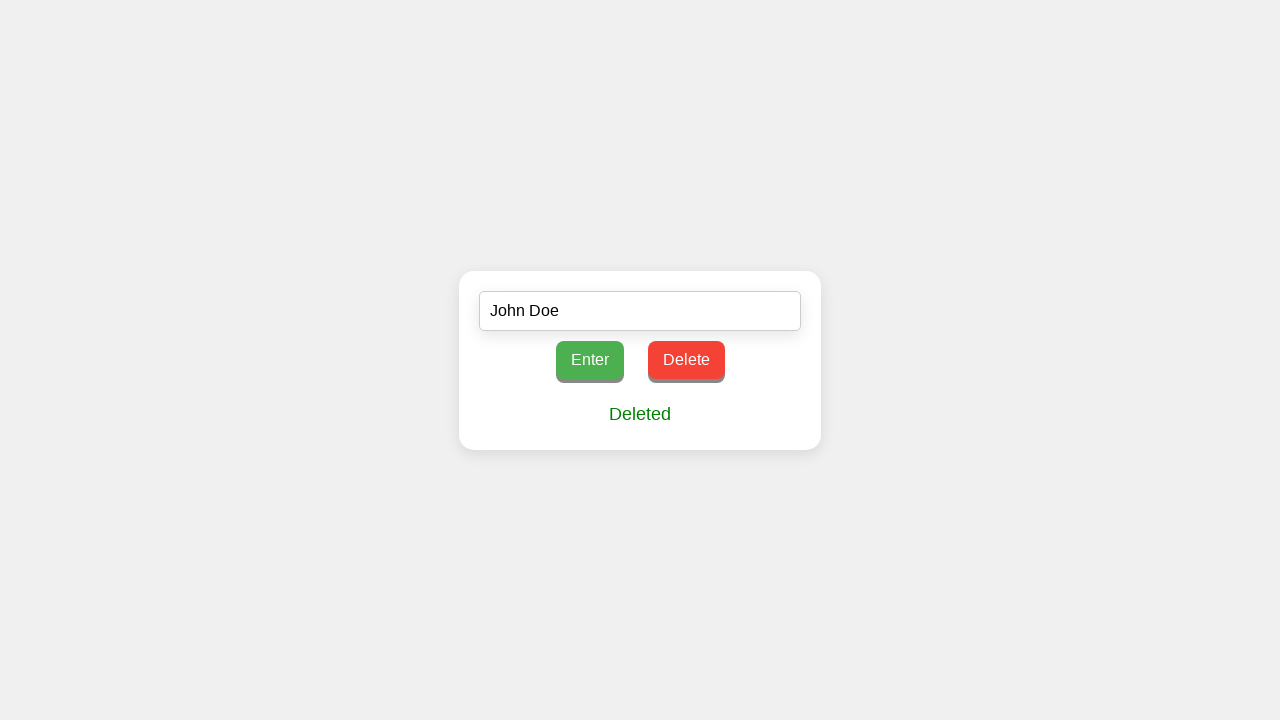

Waited for deleted message to appear
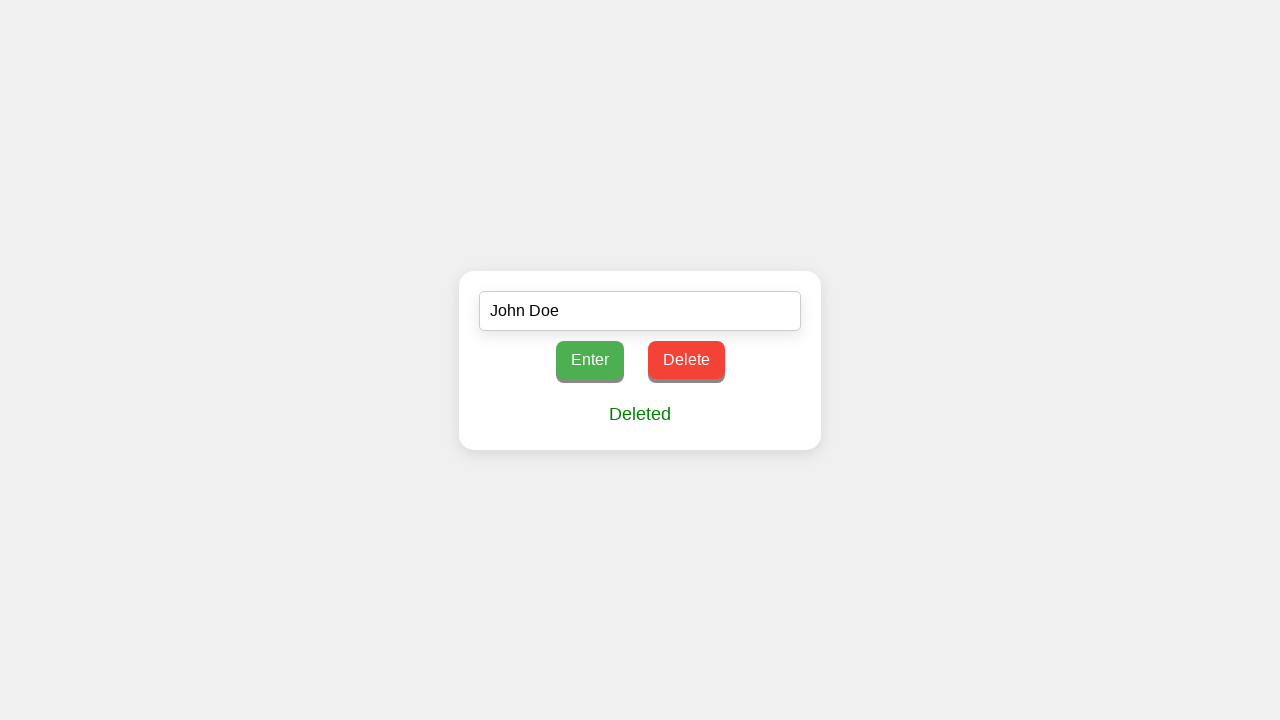

Retrieved text content from deleted message element
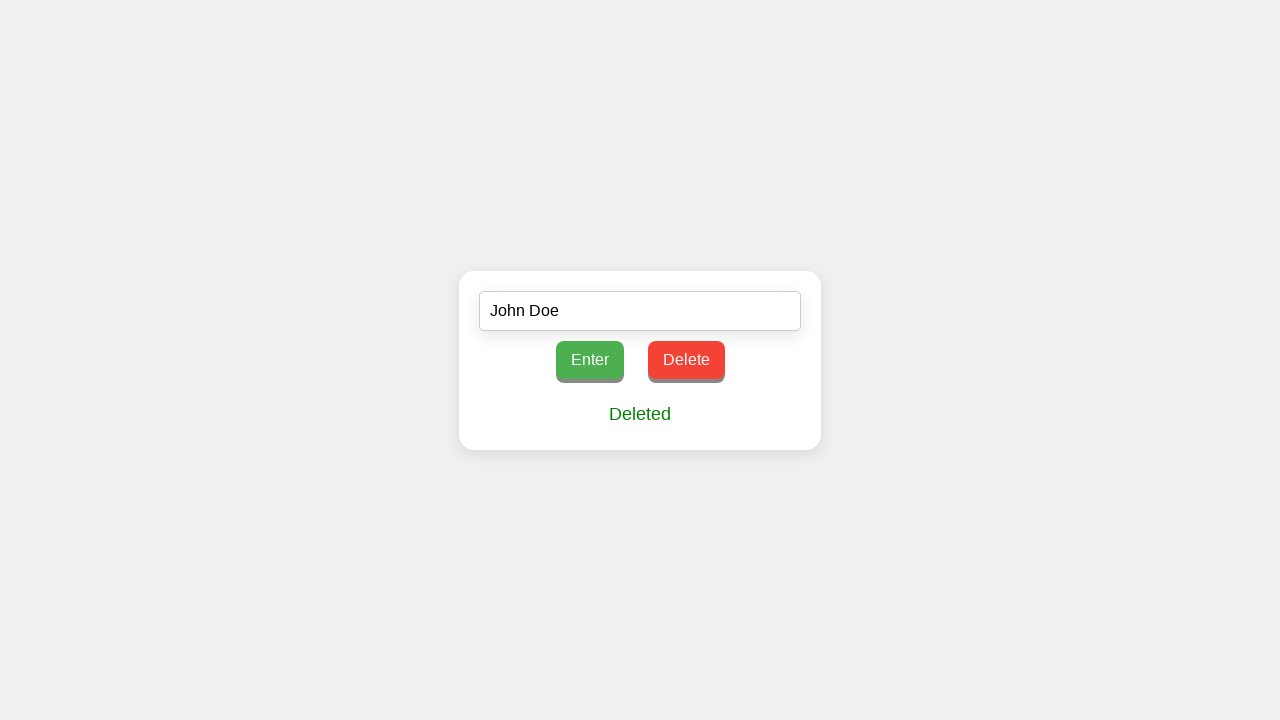

Verified that deleted message equals 'Deleted'
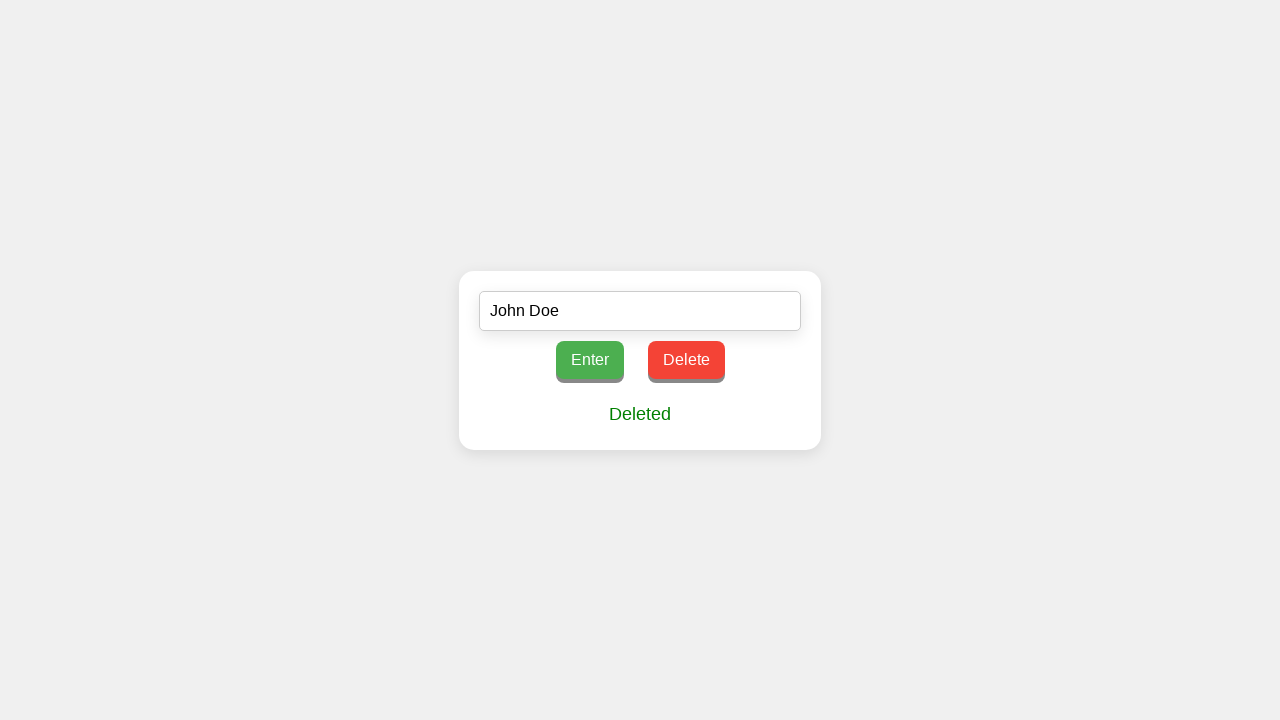

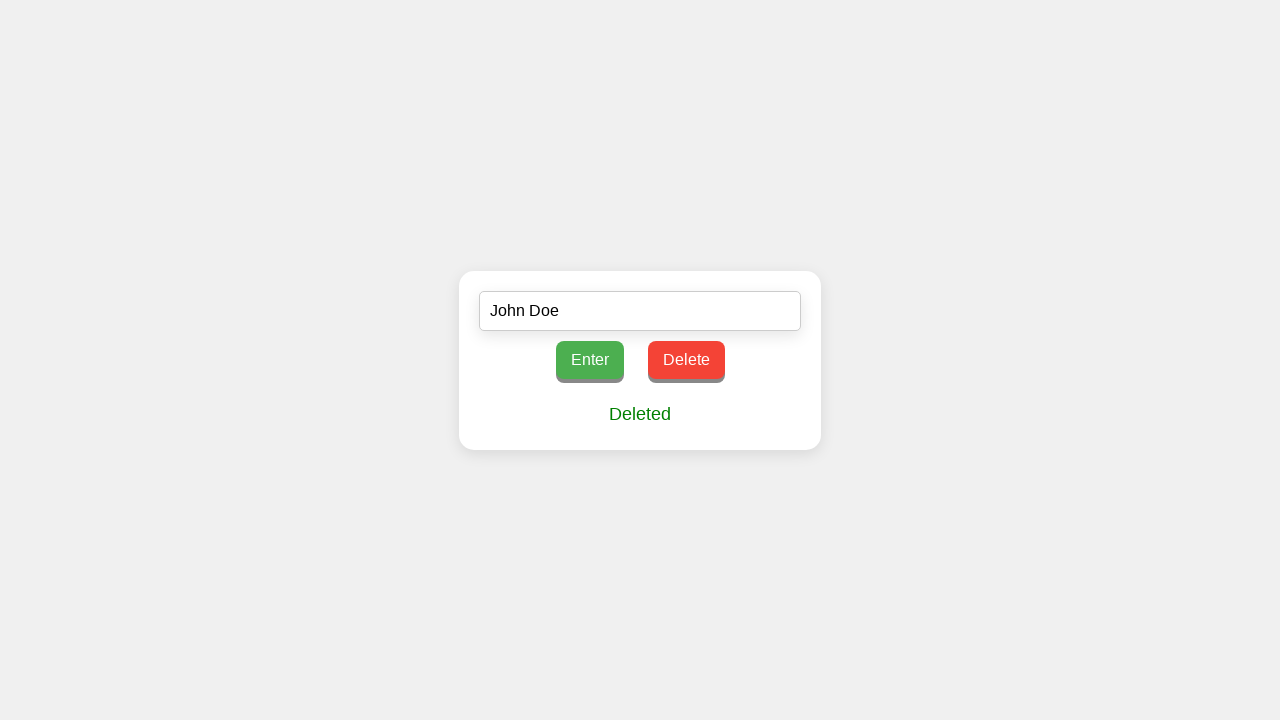